Tests an explicit wait scenario where the script waits for a price element to display "100", then clicks a book button, reads a value, performs a mathematical calculation (log of absolute value of 12*sin(x)), enters the result in an answer field, and submits the form.

Starting URL: http://suninjuly.github.io/explicit_wait2.html

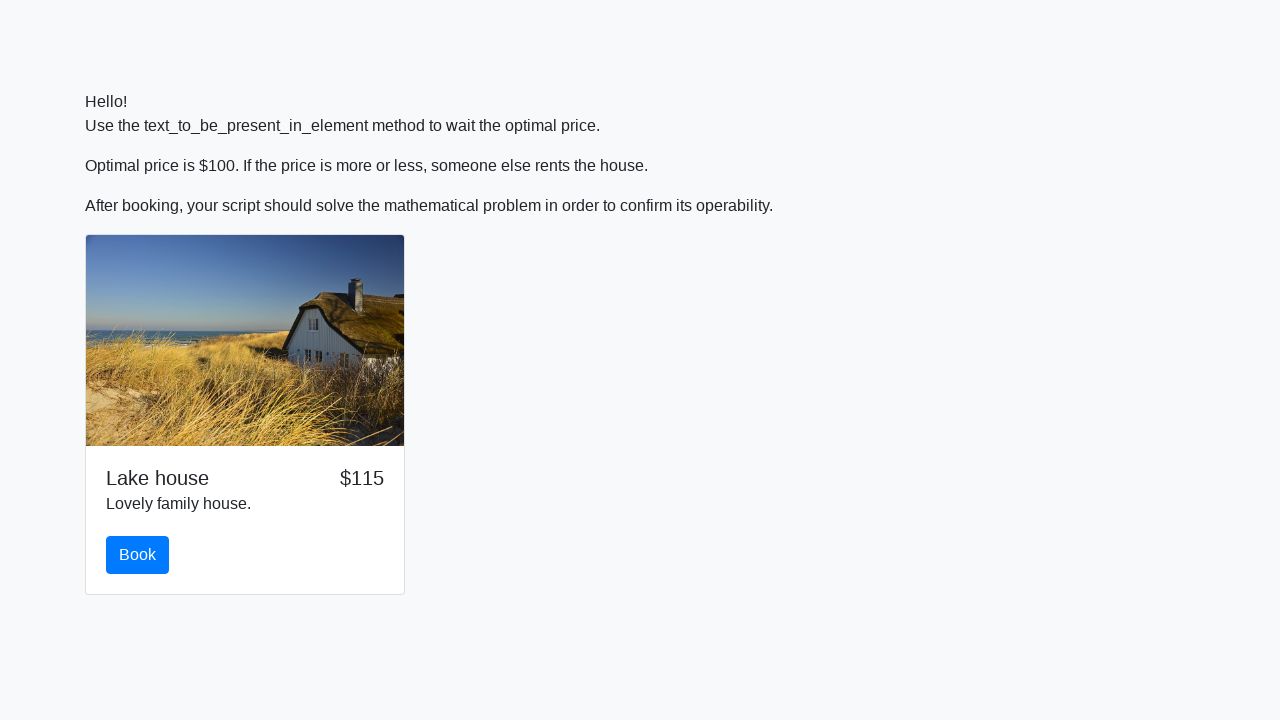

Waited for price element to display '100'
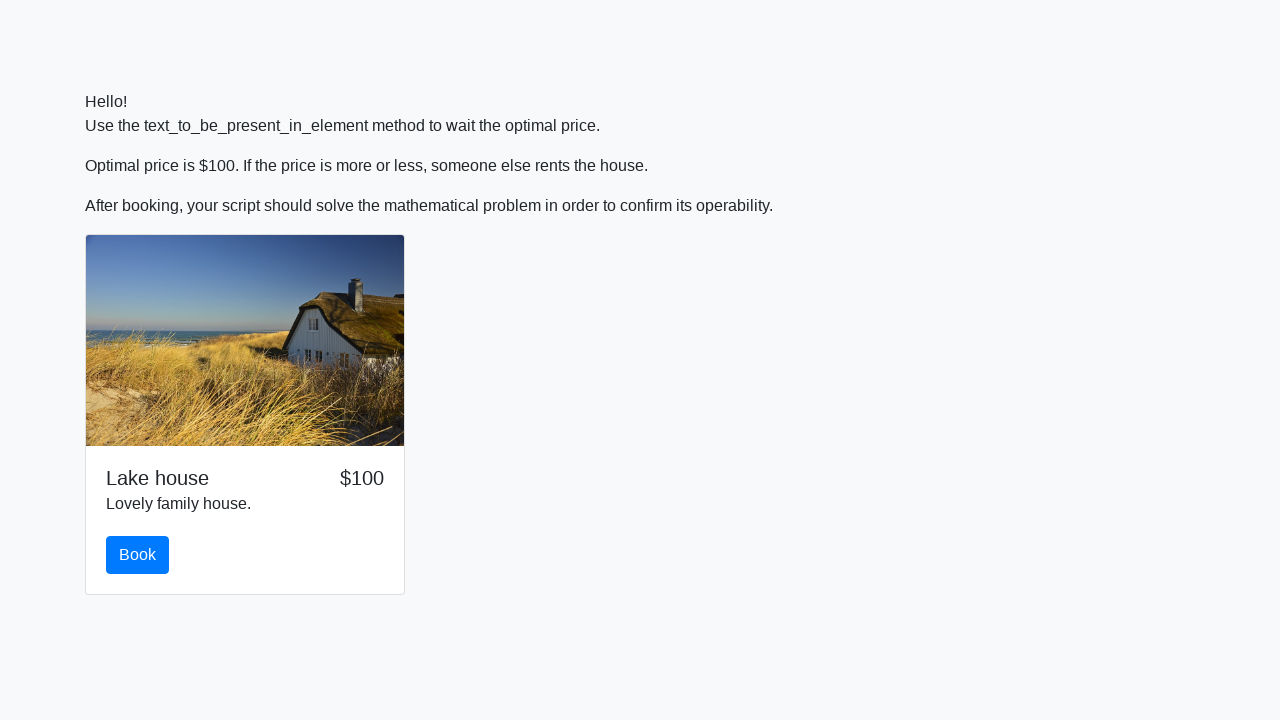

Clicked the book button at (138, 555) on #book
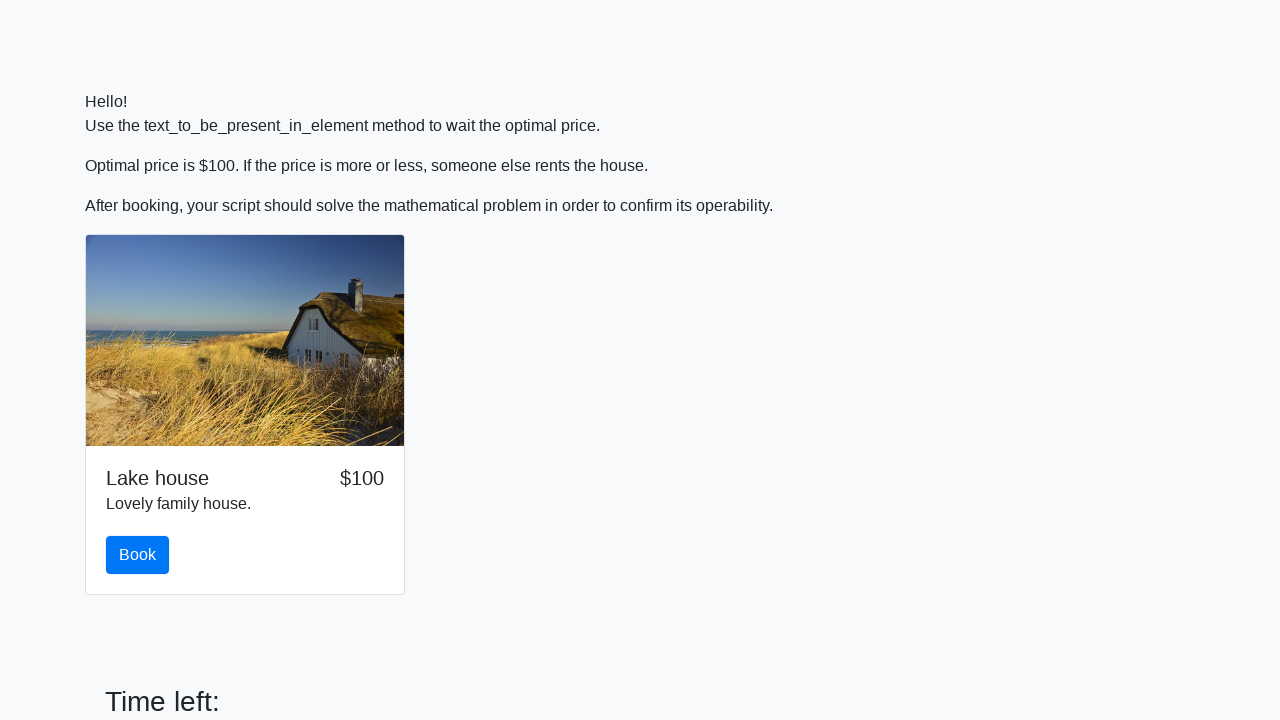

Retrieved input value: 207
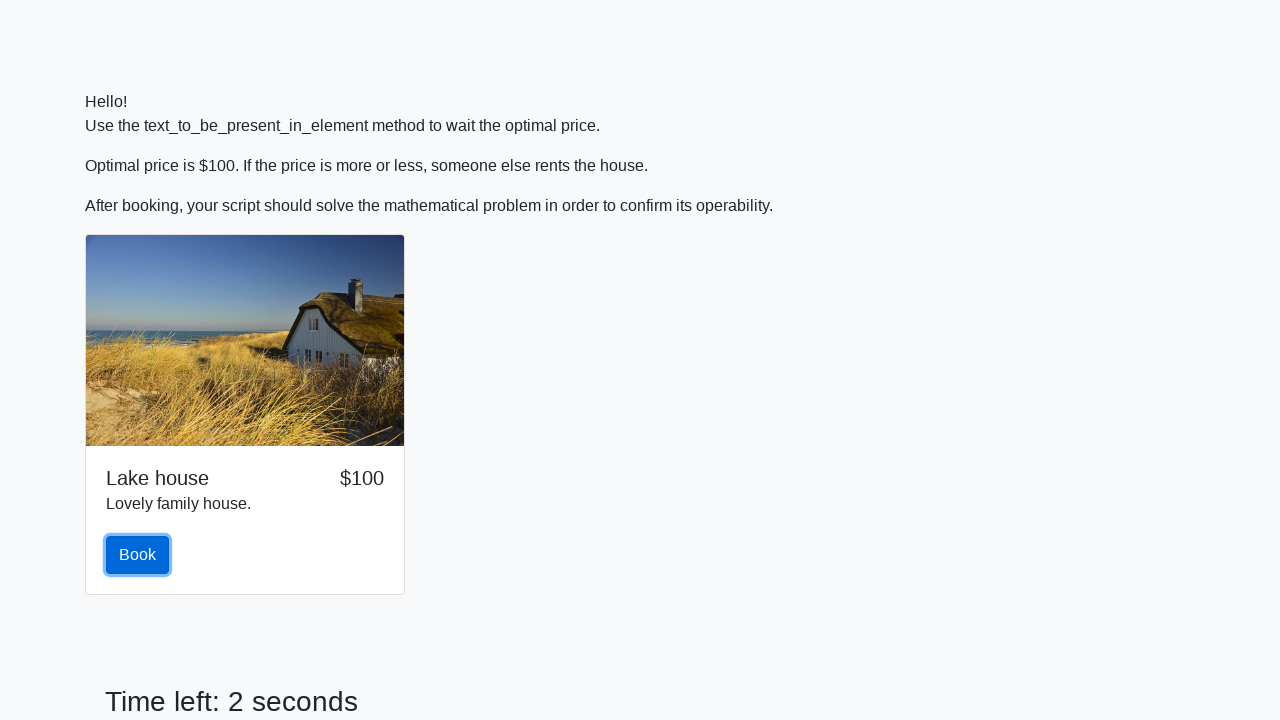

Calculated answer using formula log(abs(12*sin(207))) = 1.4010993076732843
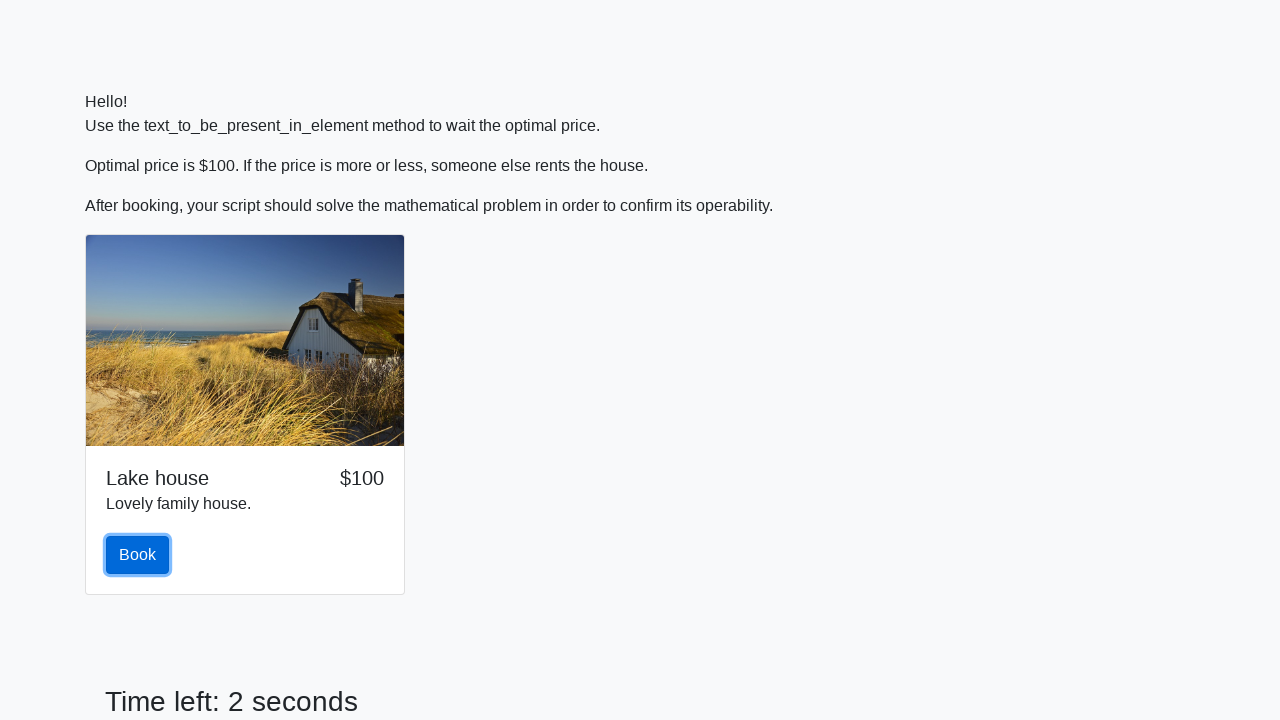

Filled answer field with calculated value: 1.4010993076732843 on #answer
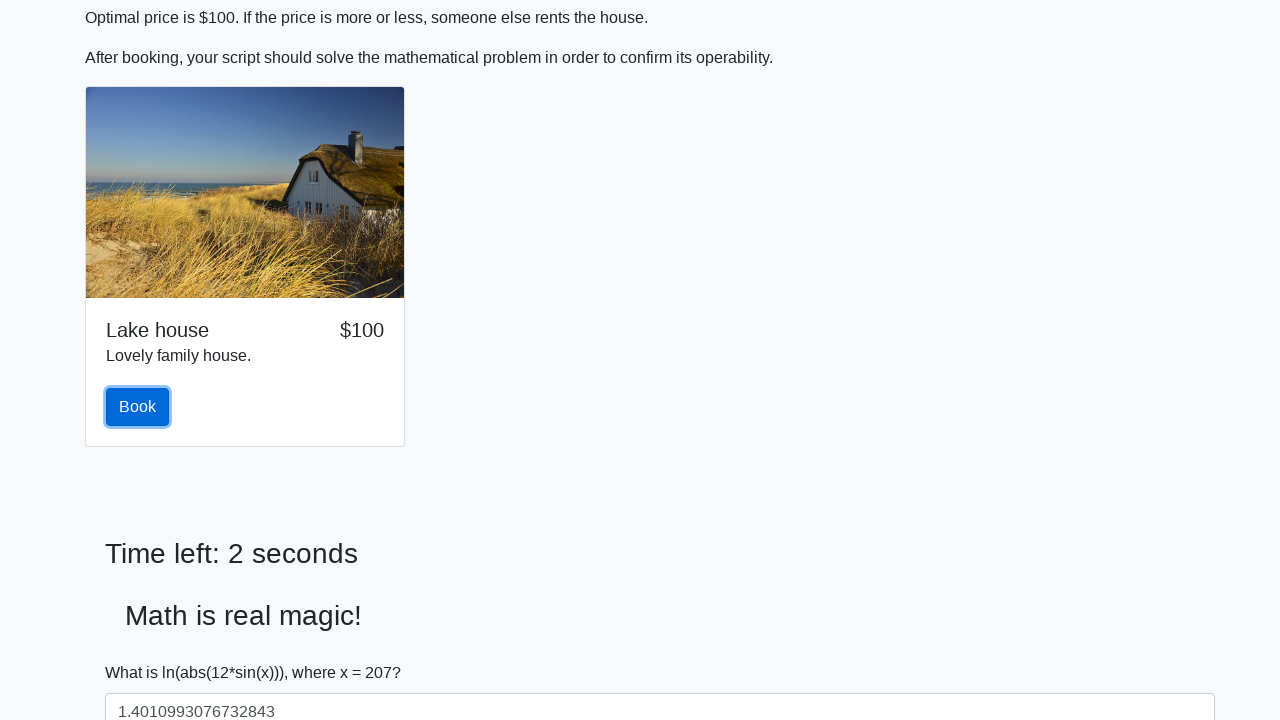

Clicked the Submit button at (143, 651) on xpath=//button[text()='Submit']
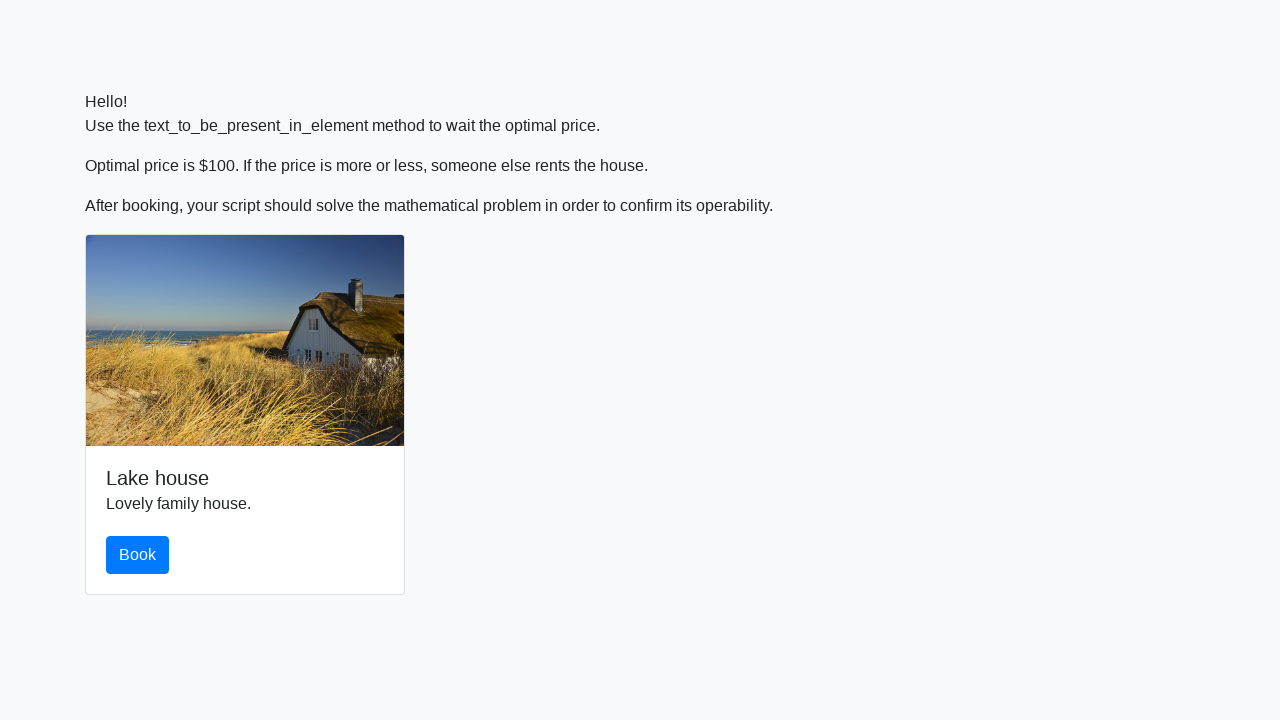

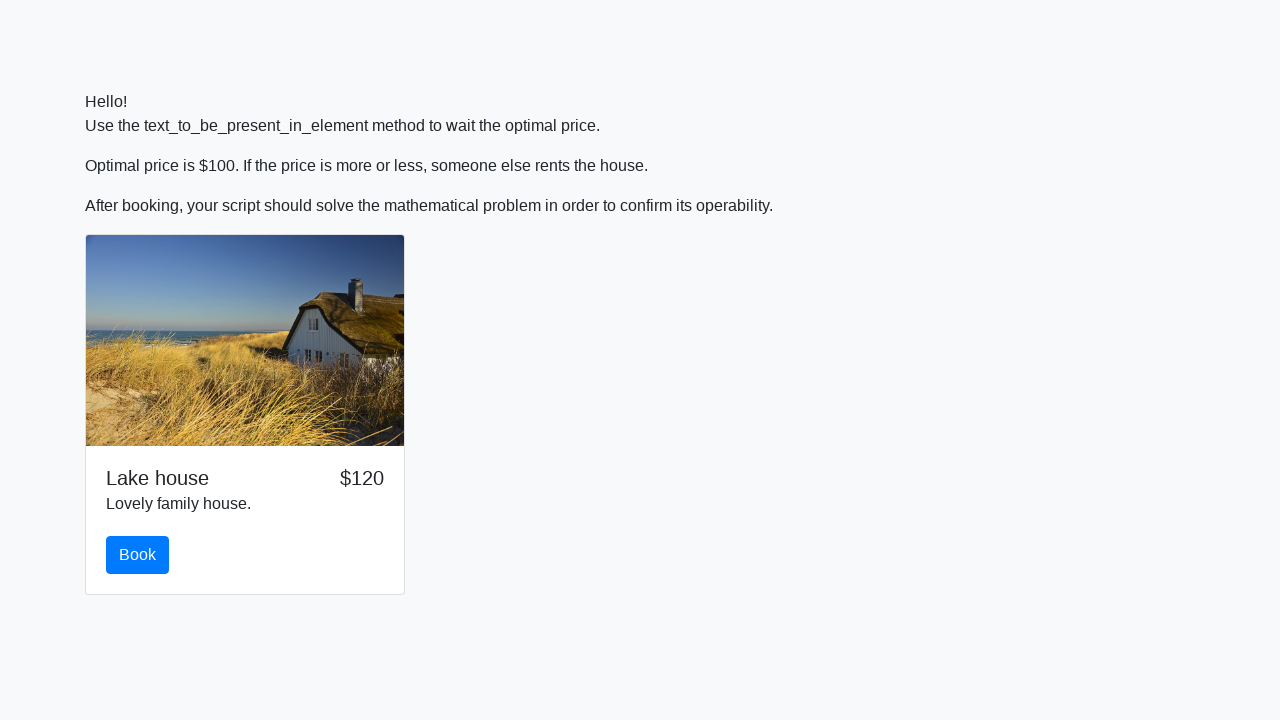